Tests e-commerce cart functionality by adding items to cart, modifying quantity, removing items, and navigating back to shopping

Starting URL: https://jupiter.cloud.planittesting.com/#/

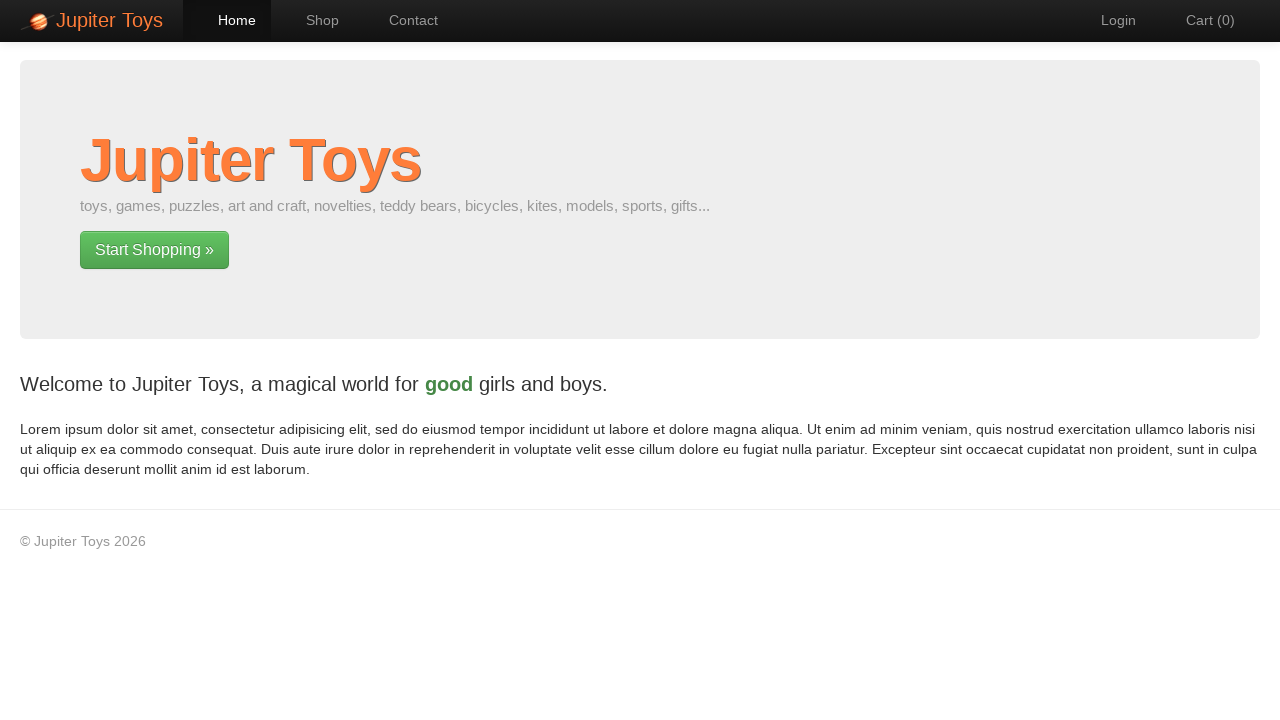

Clicked Shop navigation to view products at (312, 20) on #nav-shop
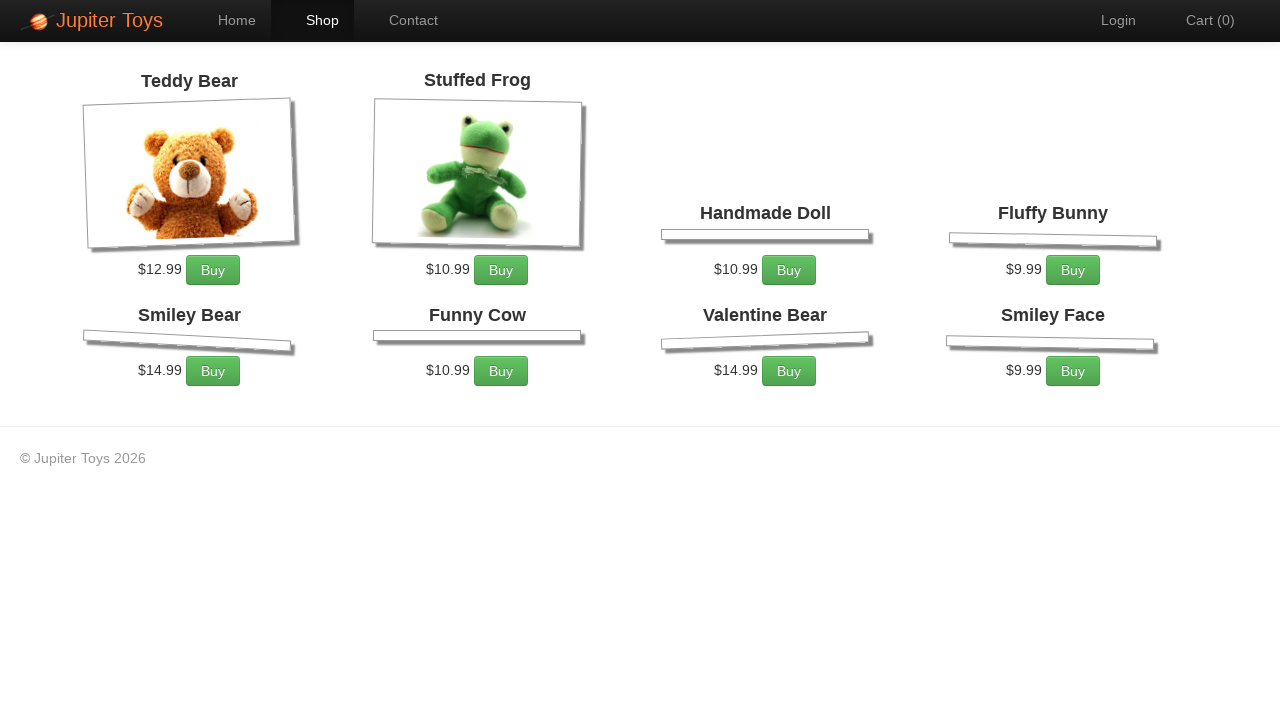

Added first item to cart at (213, 270) on .btn-success
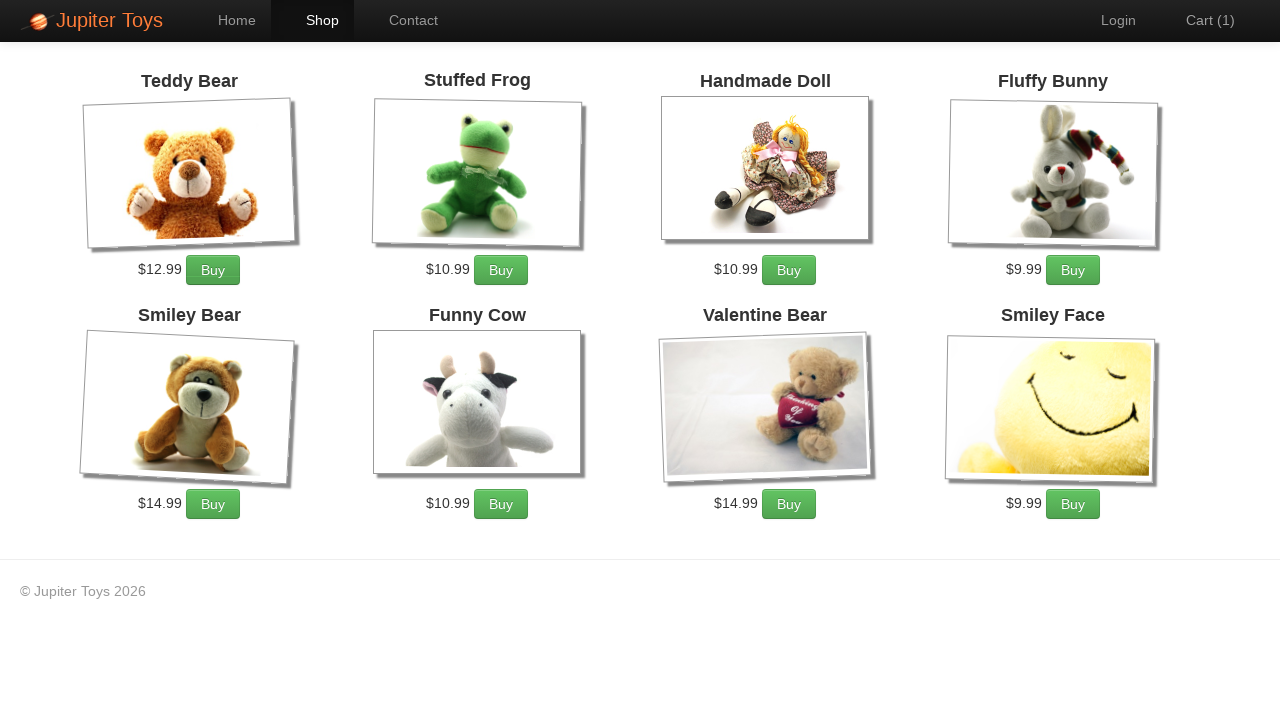

Navigated to cart page at (1200, 20) on #nav-cart
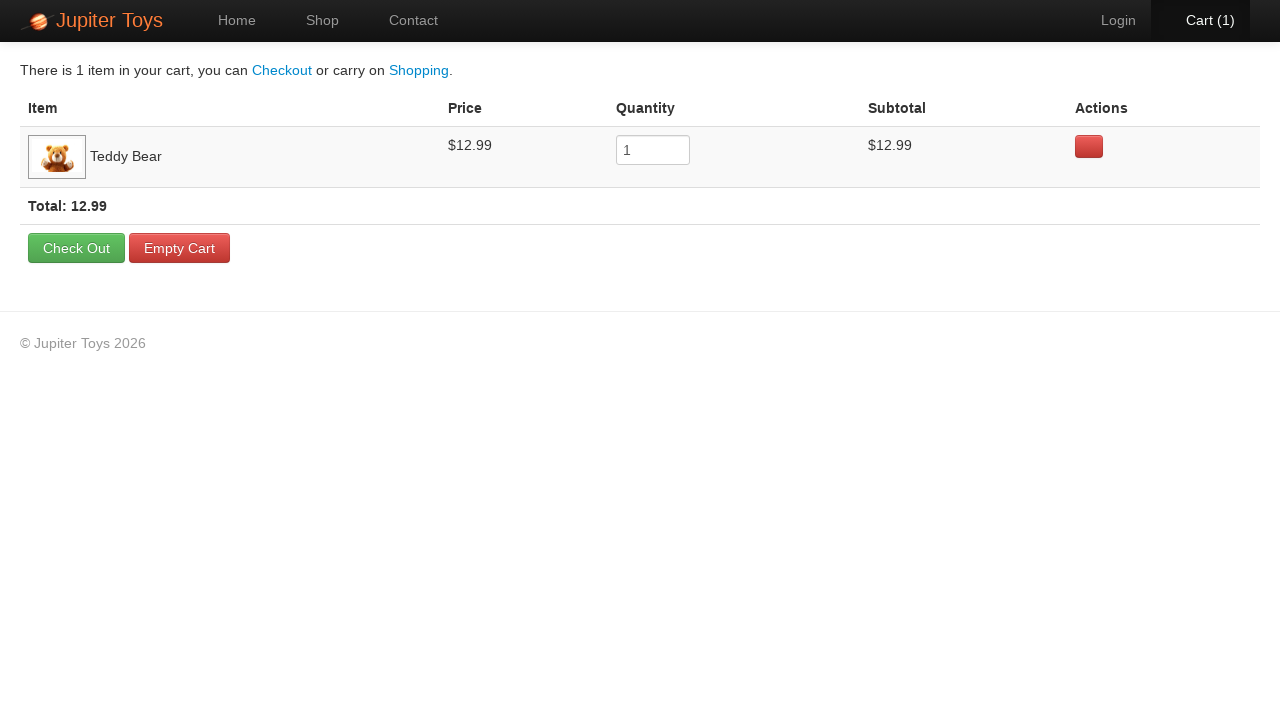

Cleared quantity input field on .input-mini
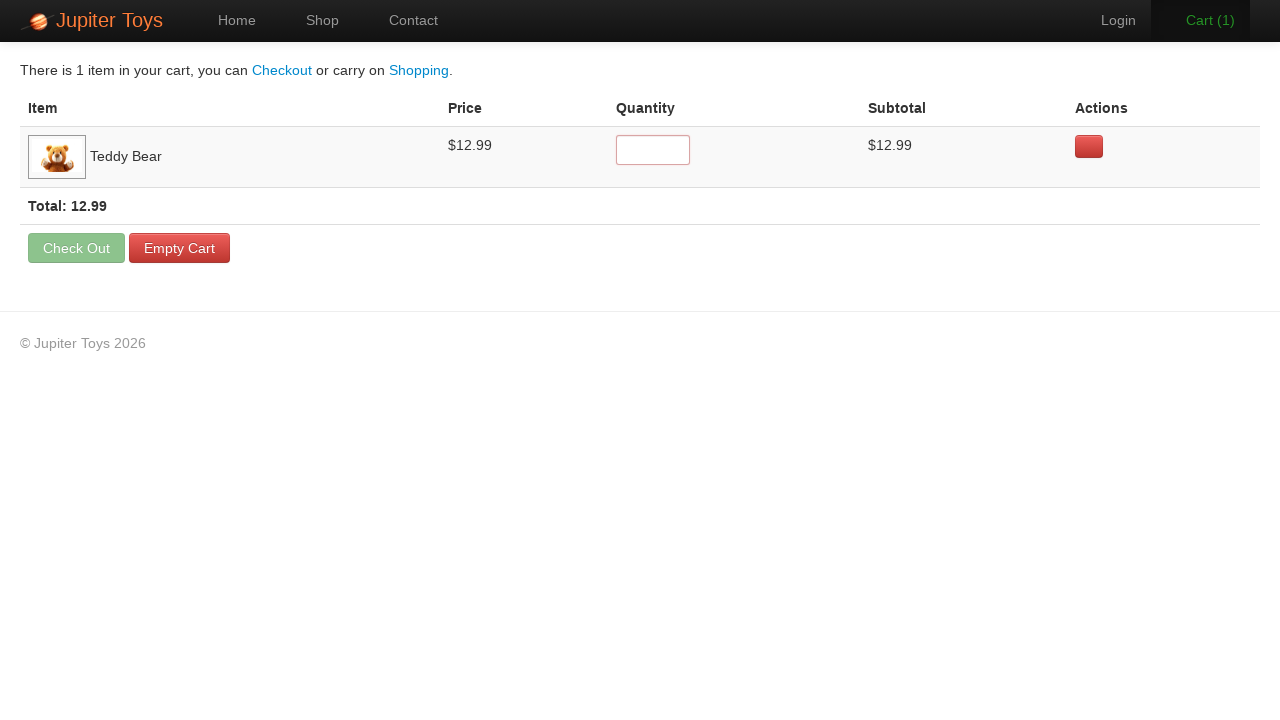

Updated item quantity to 10 on .input-mini
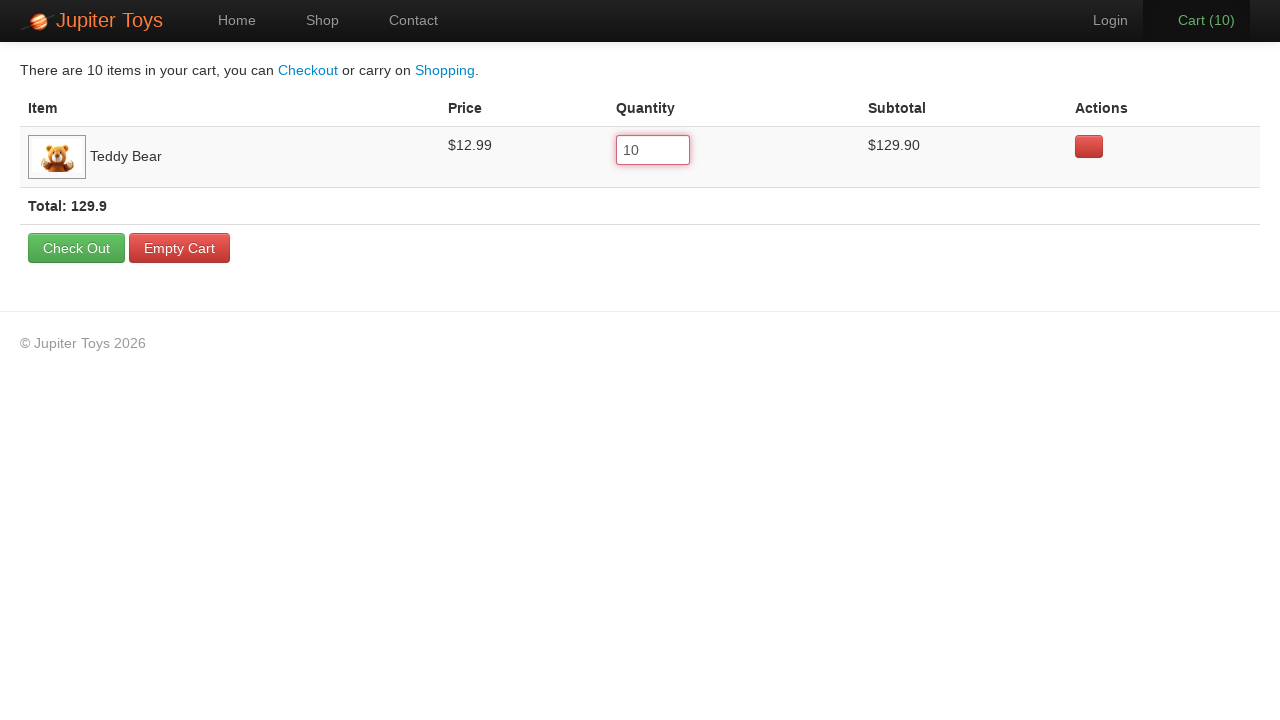

Clicked remove item button at (1089, 146) on .remove-item
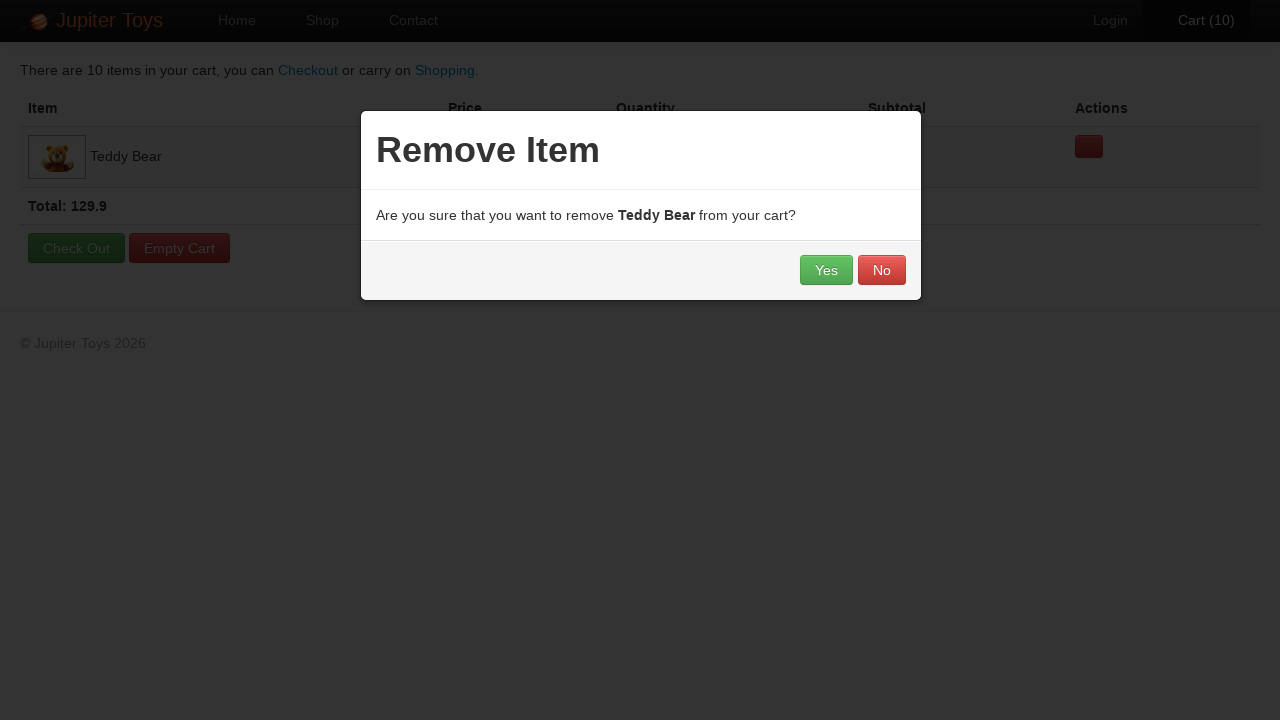

Confirmed item removal from cart at (826, 270) on text=Yes
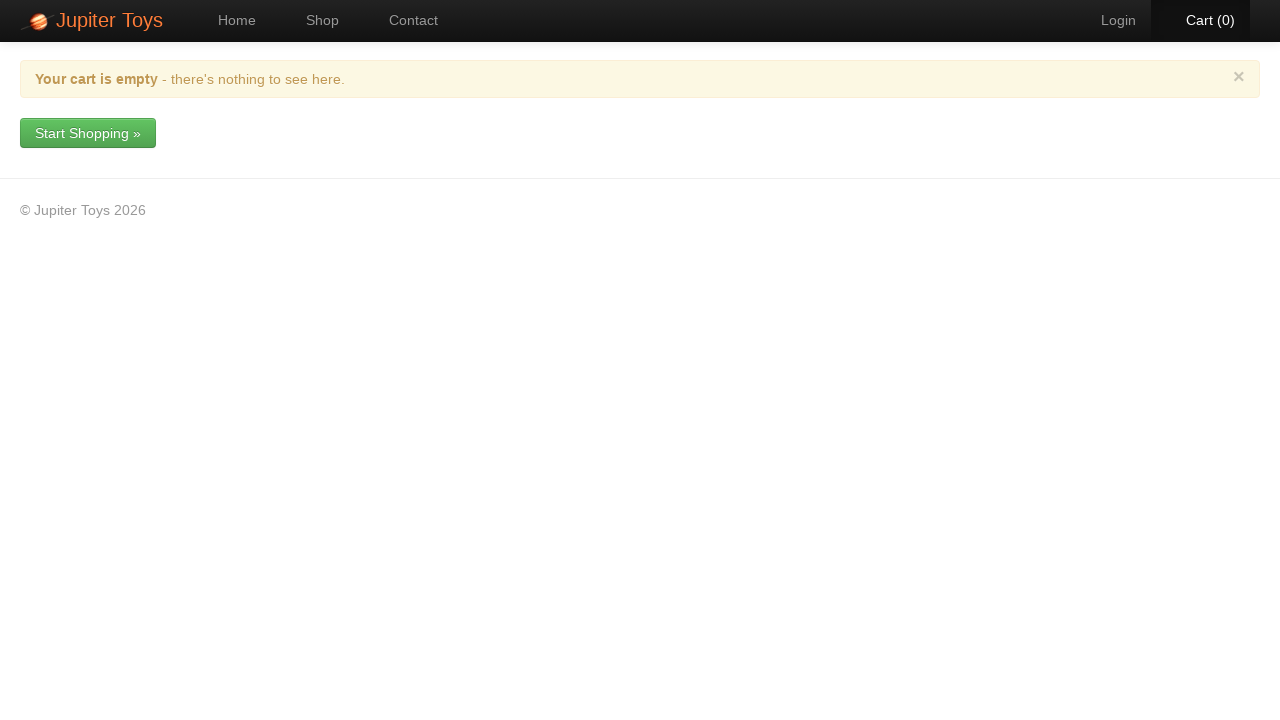

Navigated back to start/shopping page at (88, 133) on a:has-text("Start")
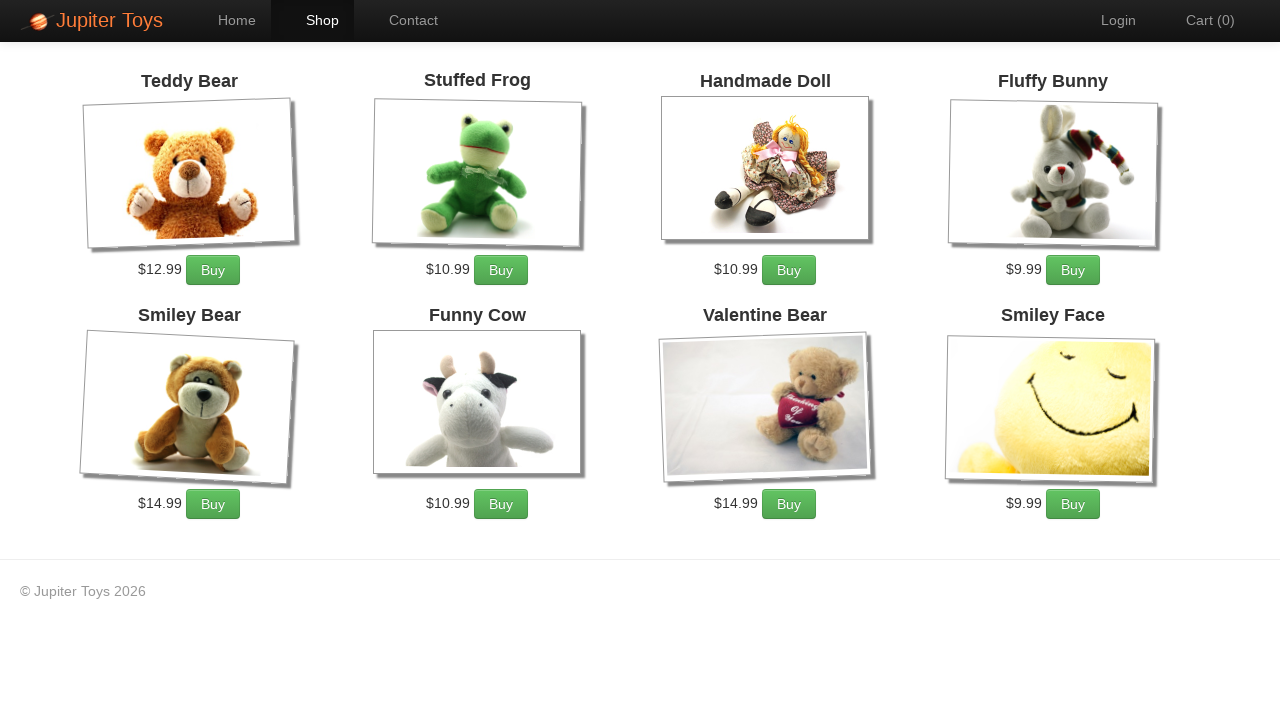

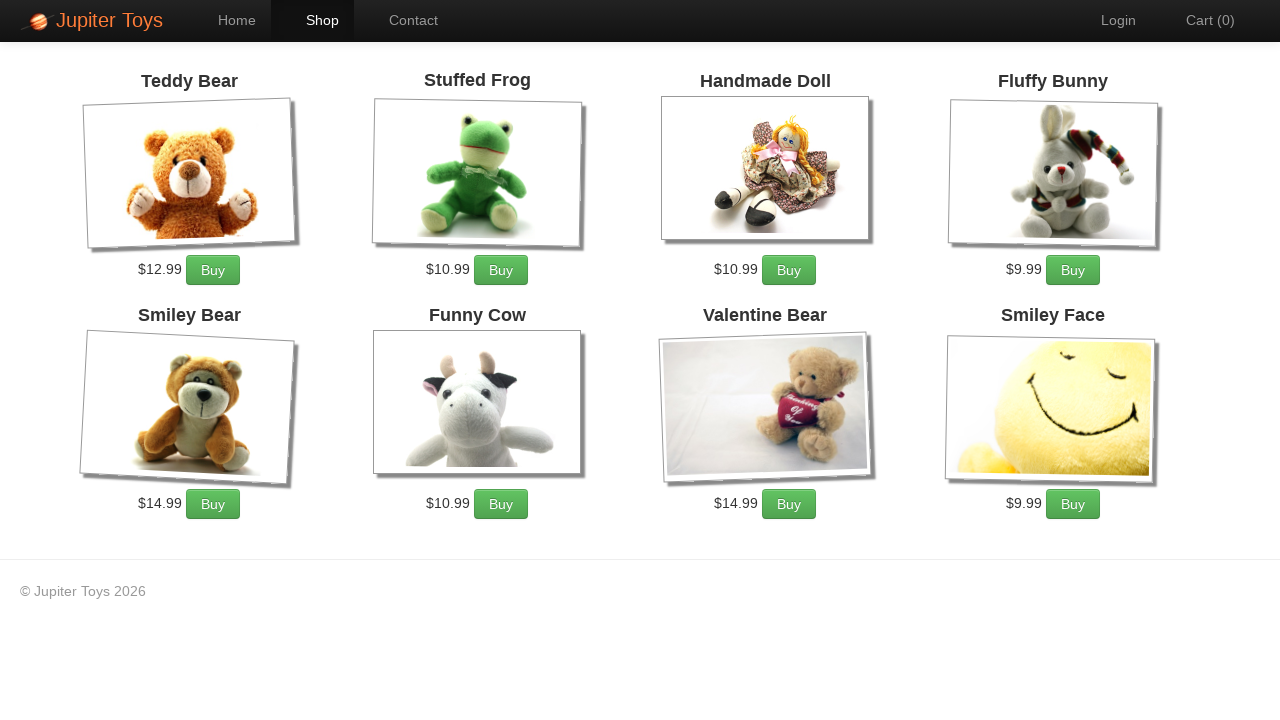